Tests the complete student registration form by filling all fields including name, email, gender, phone, date of birth, subjects, hobbies, and address

Starting URL: https://demoqa.com/automation-practice-form

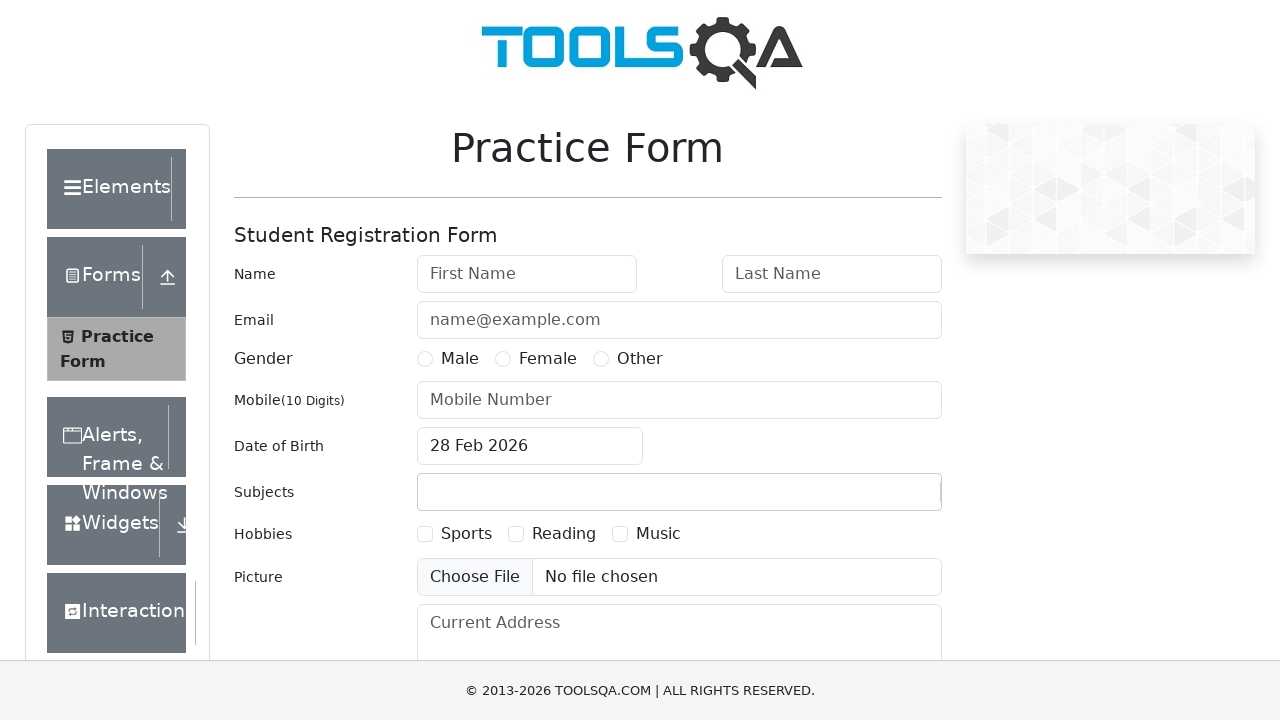

Filled first name field with 'Oleg' on input#firstName
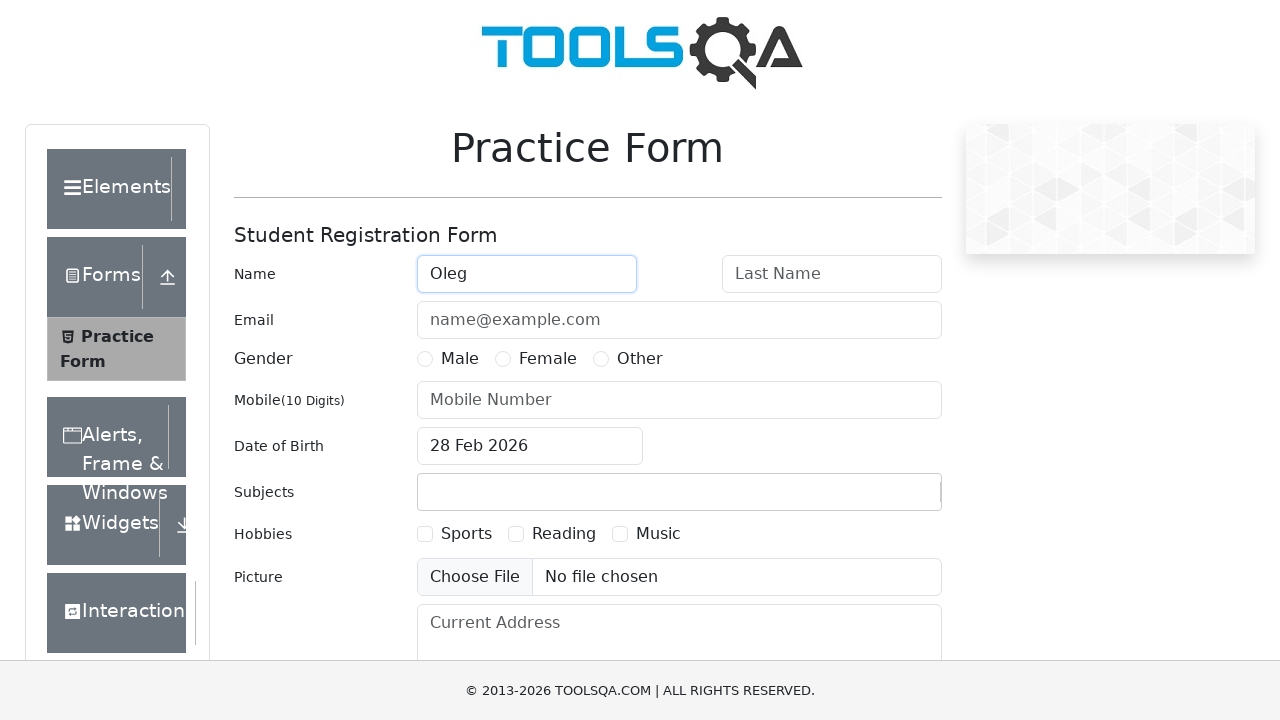

Filled last name field with 'Komarov' on input#lastName
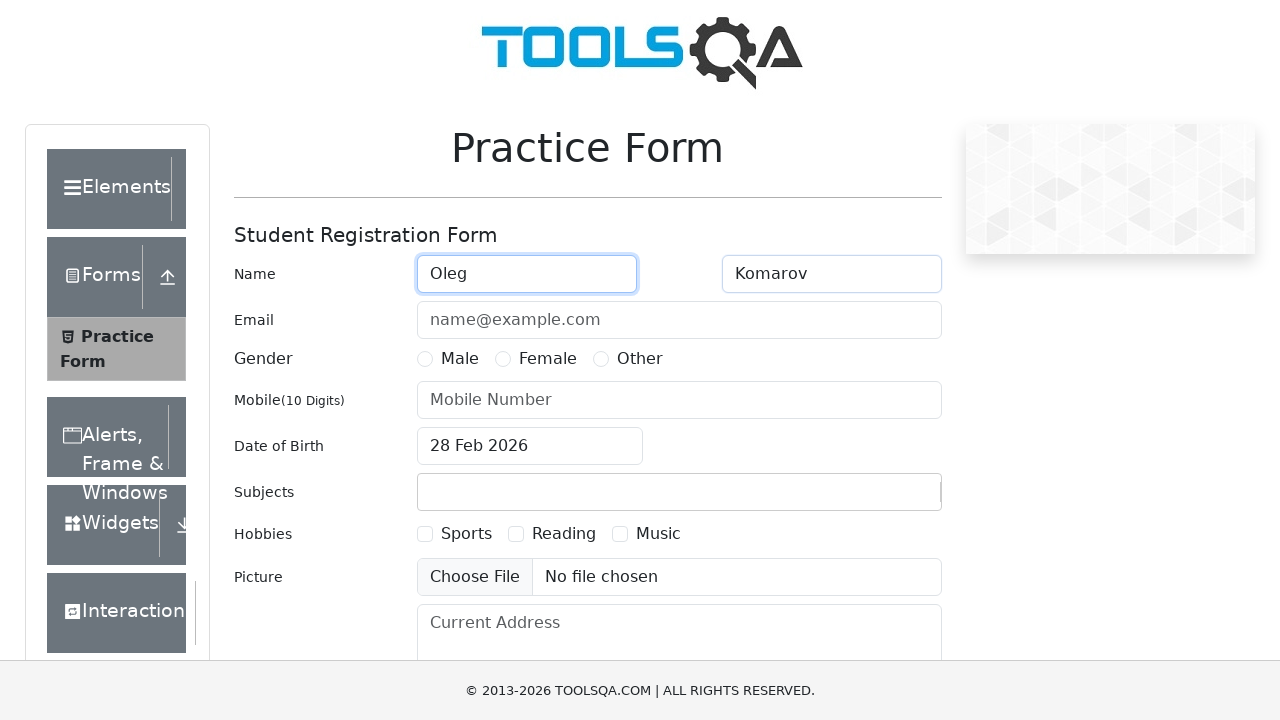

Filled email field with 'testmail@yandex.ru' on input#userEmail
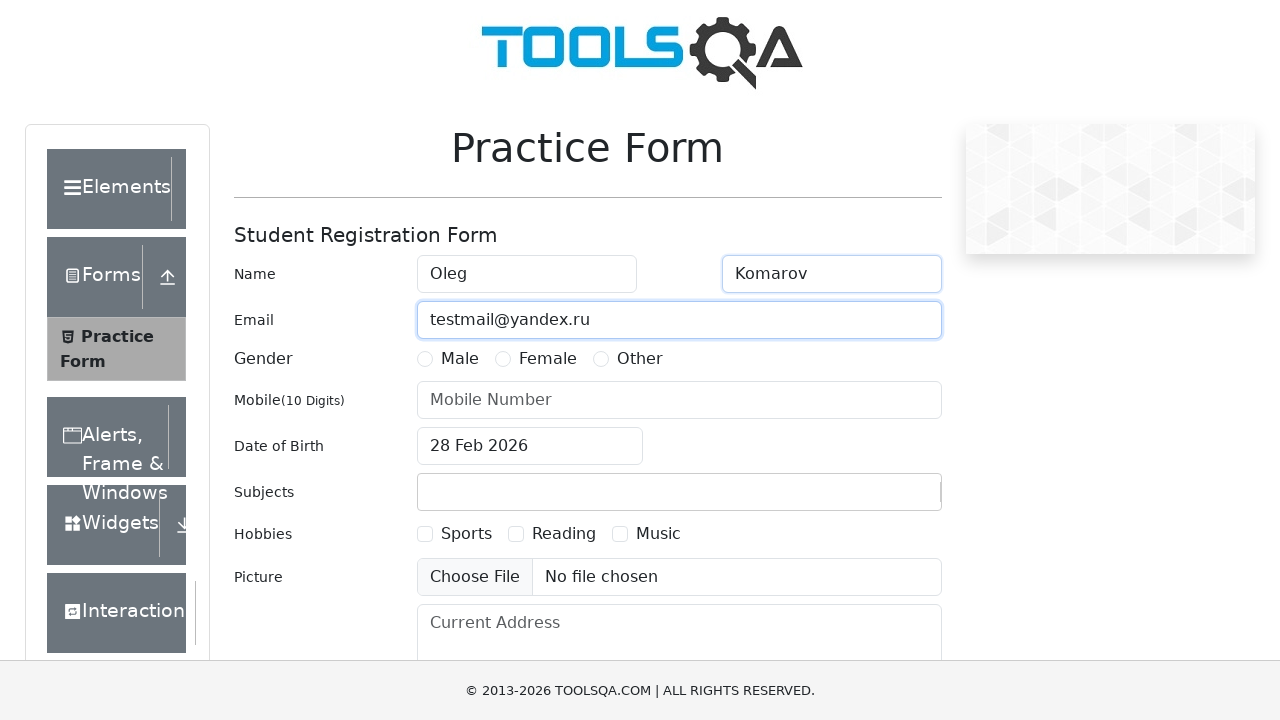

Selected Male gender option at (460, 359) on label[for='gender-radio-1']
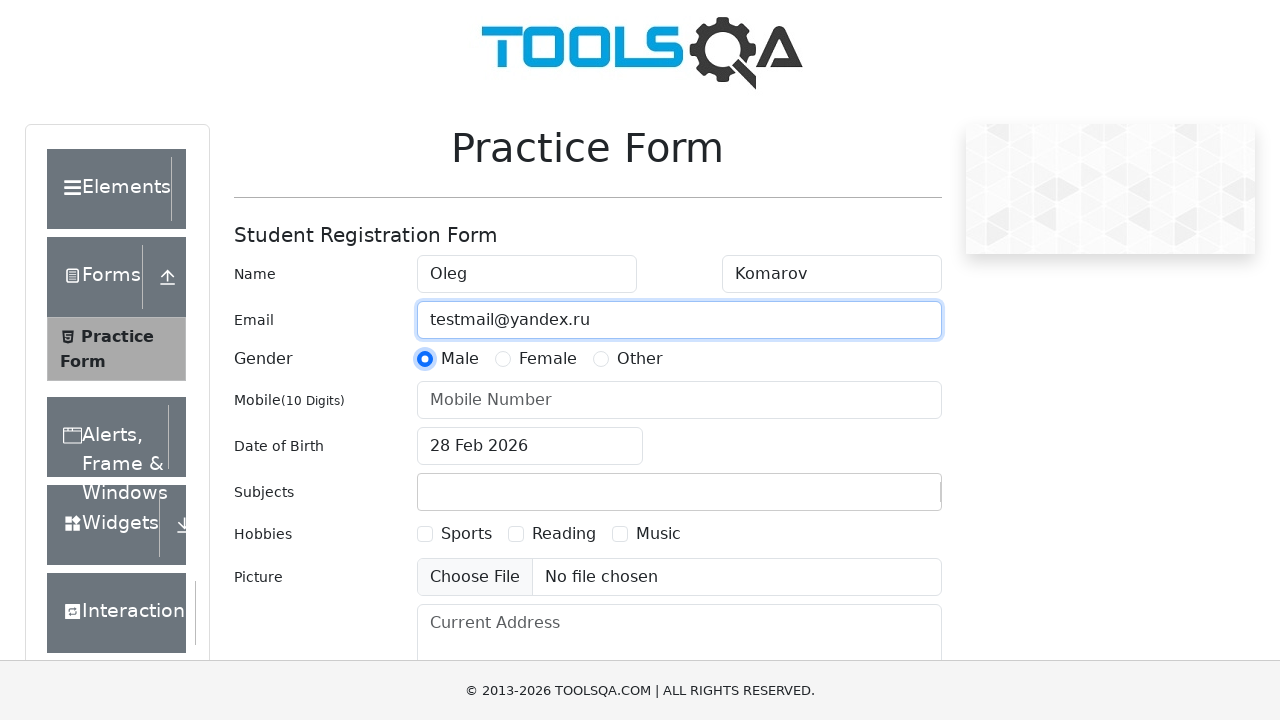

Filled phone number field with '89991114488' on input#userNumber
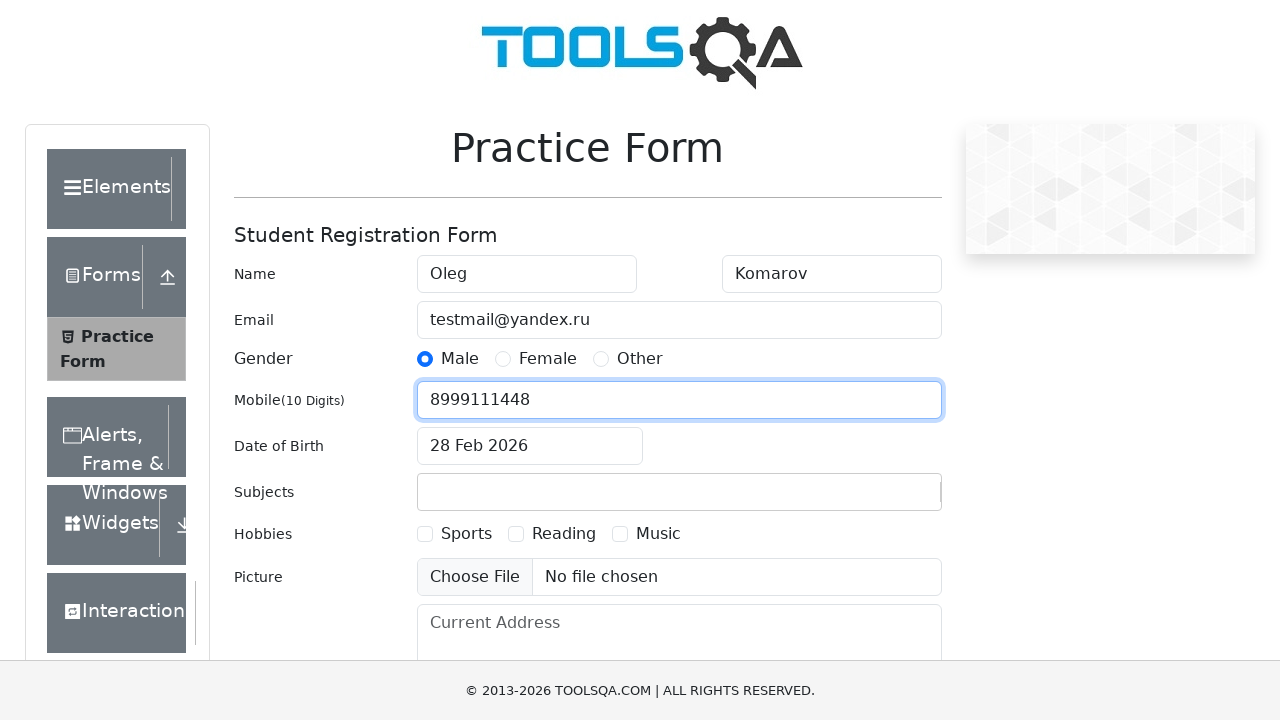

Clicked on date of birth input field at (530, 446) on input#dateOfBirthInput
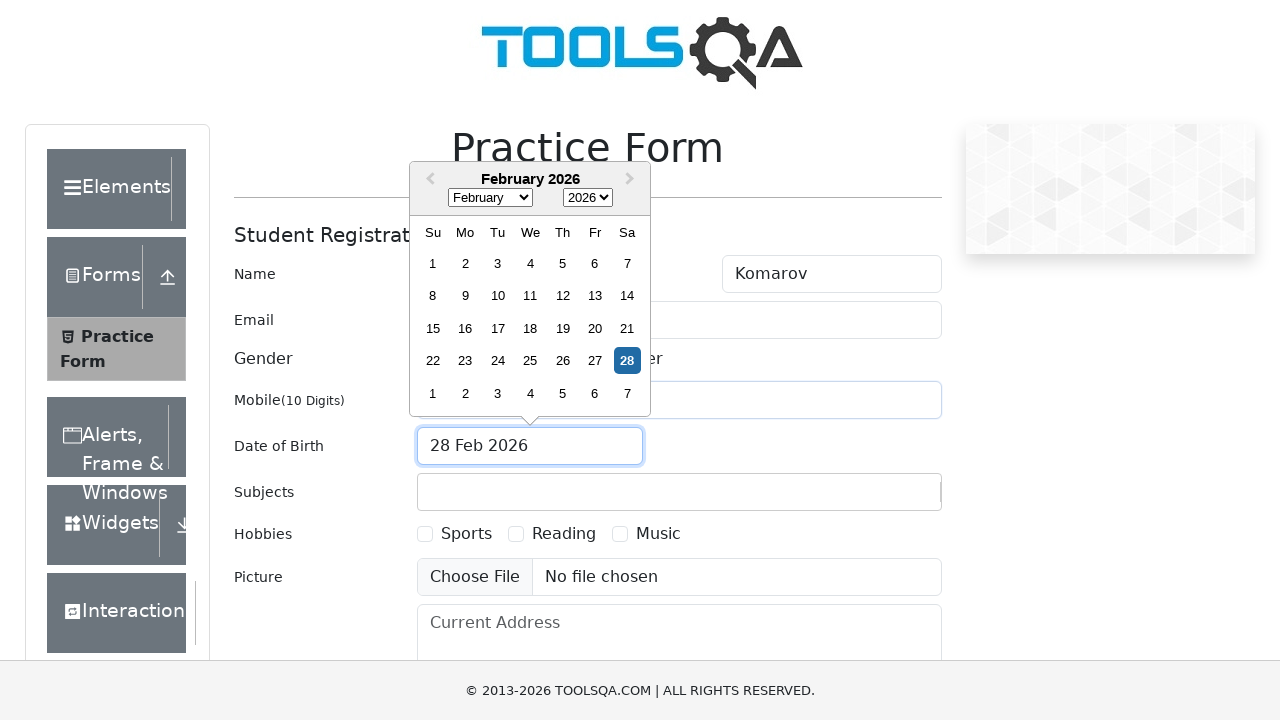

Filled date of birth field with 'Aug 2023-11' on input#dateOfBirthInput
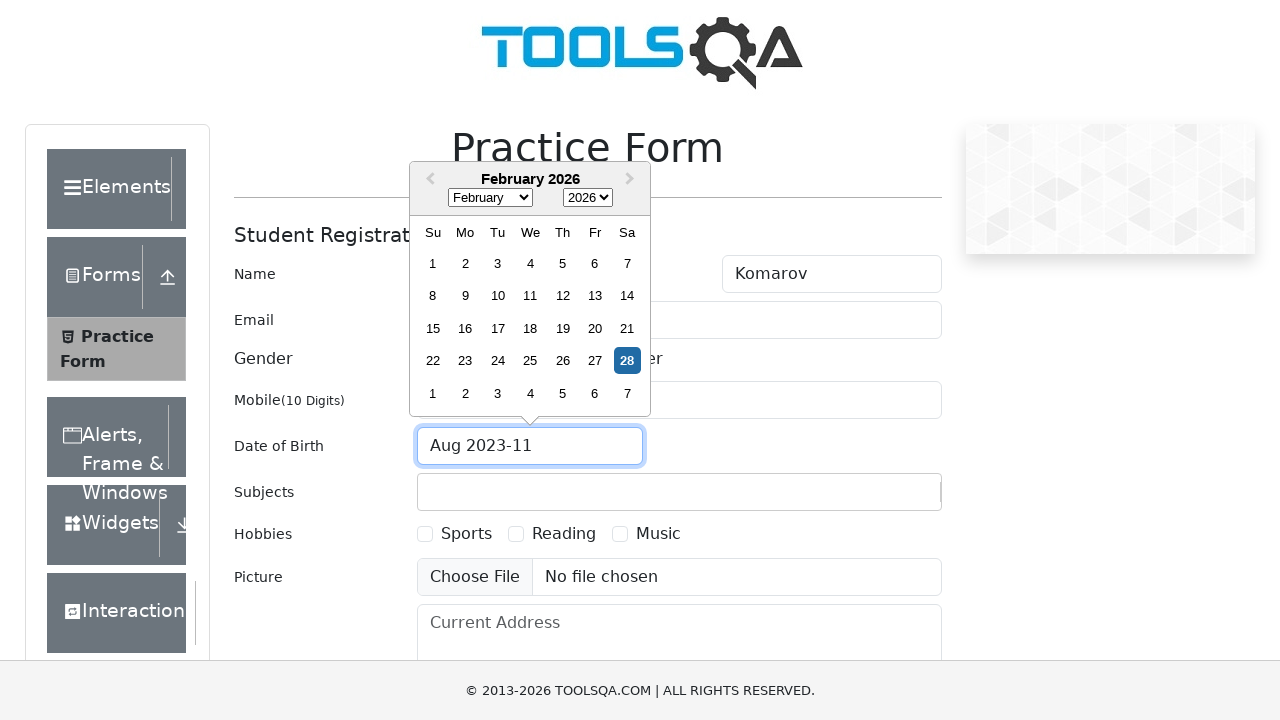

Typed 'c' in subjects input field on #subjectsInput
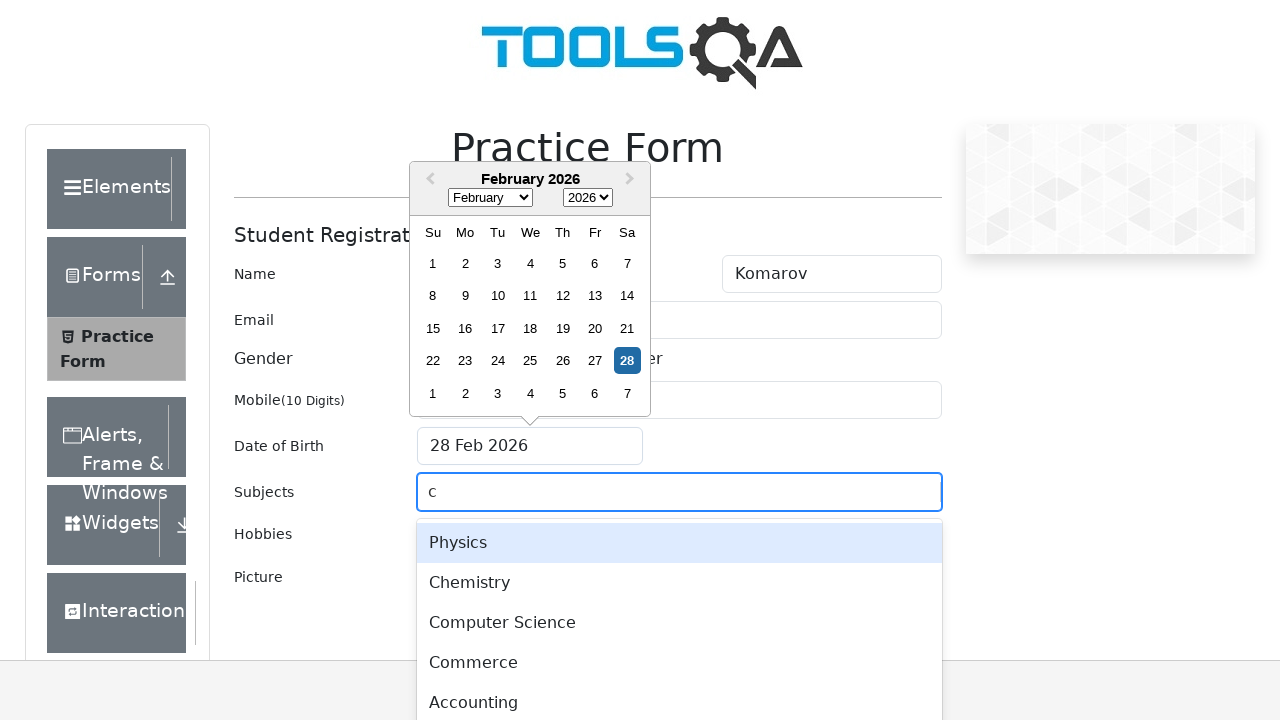

Pressed Enter to select subject
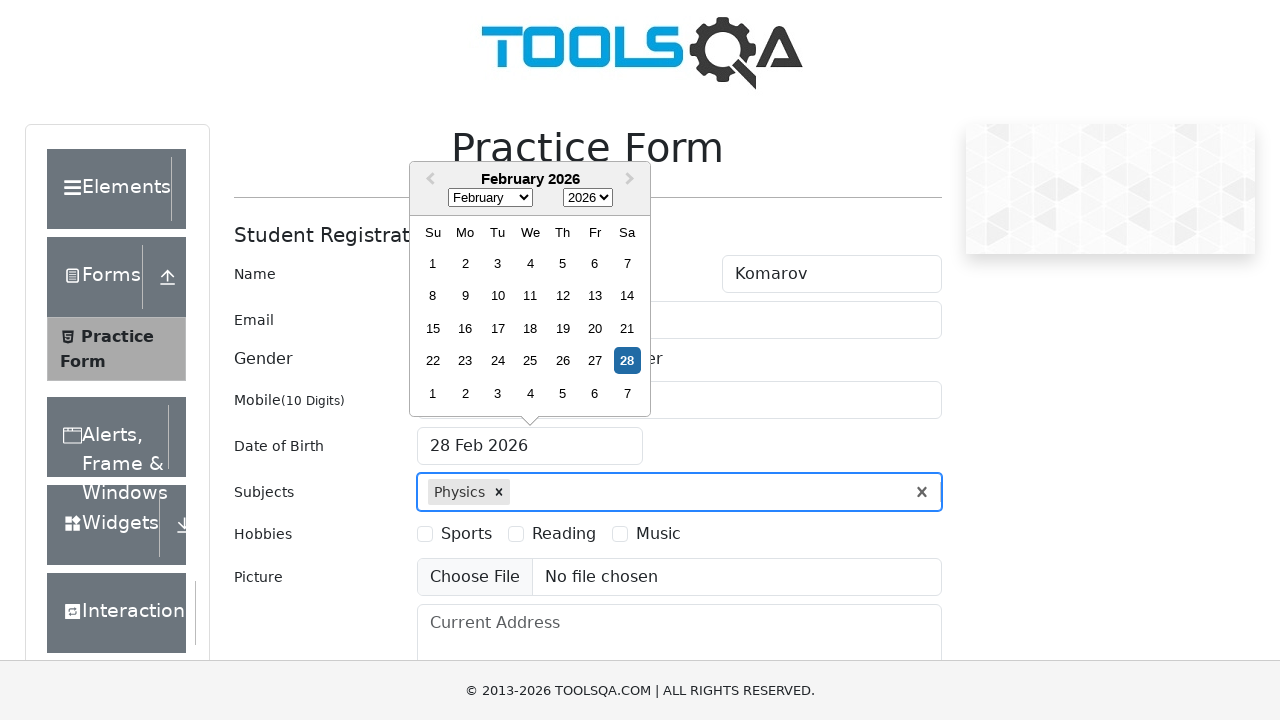

Selected Reading hobby checkbox at (564, 534) on label[for='hobbies-checkbox-2']
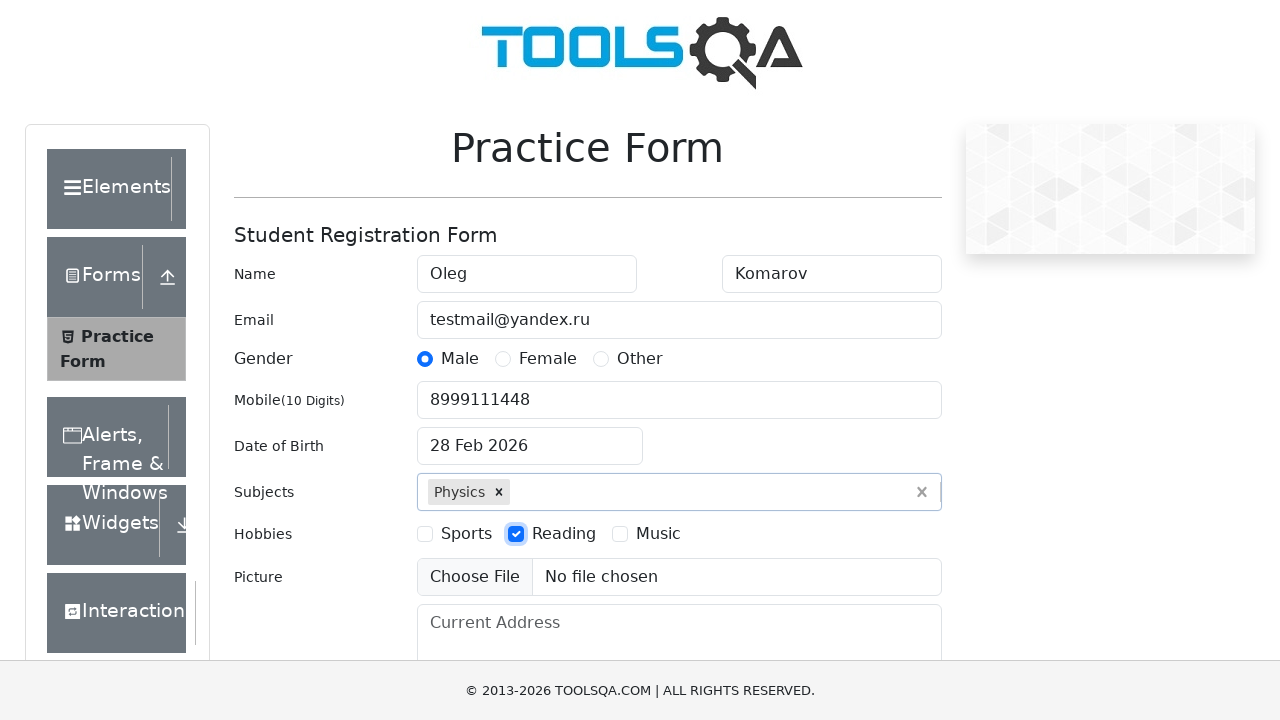

Filled current address field with '3 метра над уровнем неба' on textarea#currentAddress
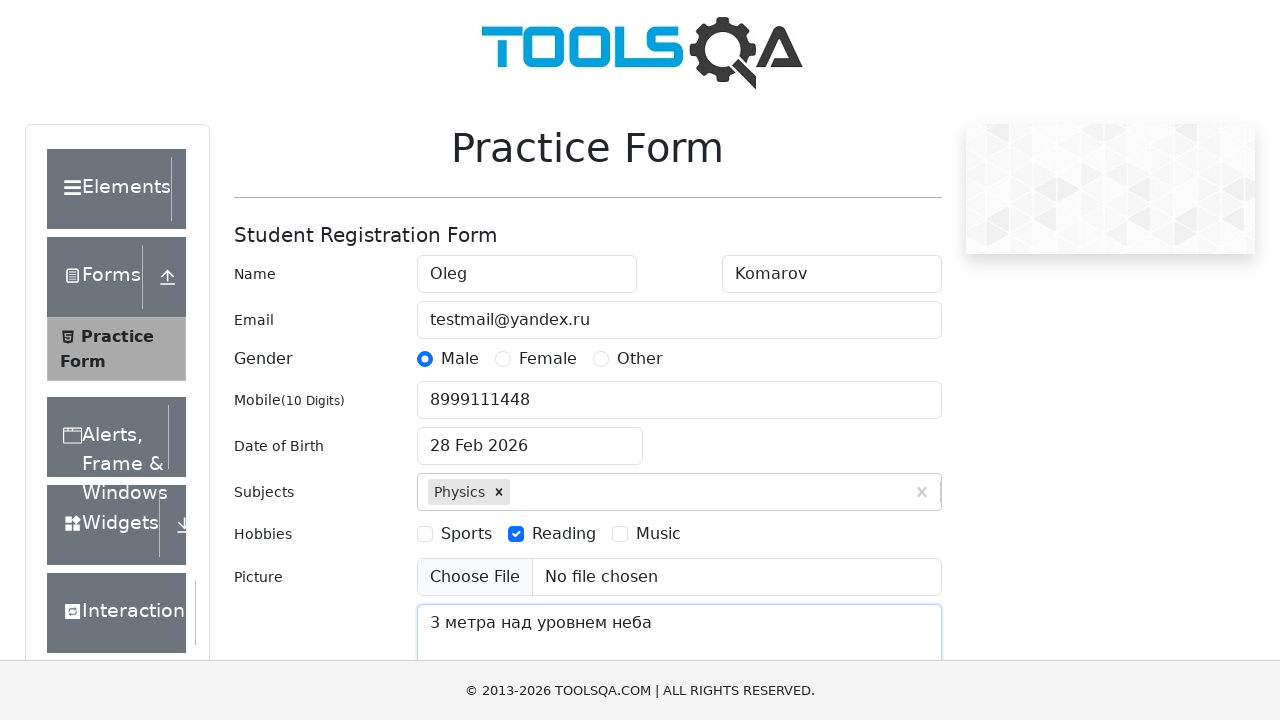

Clicked submit button to submit the form at (885, 499) on #submit
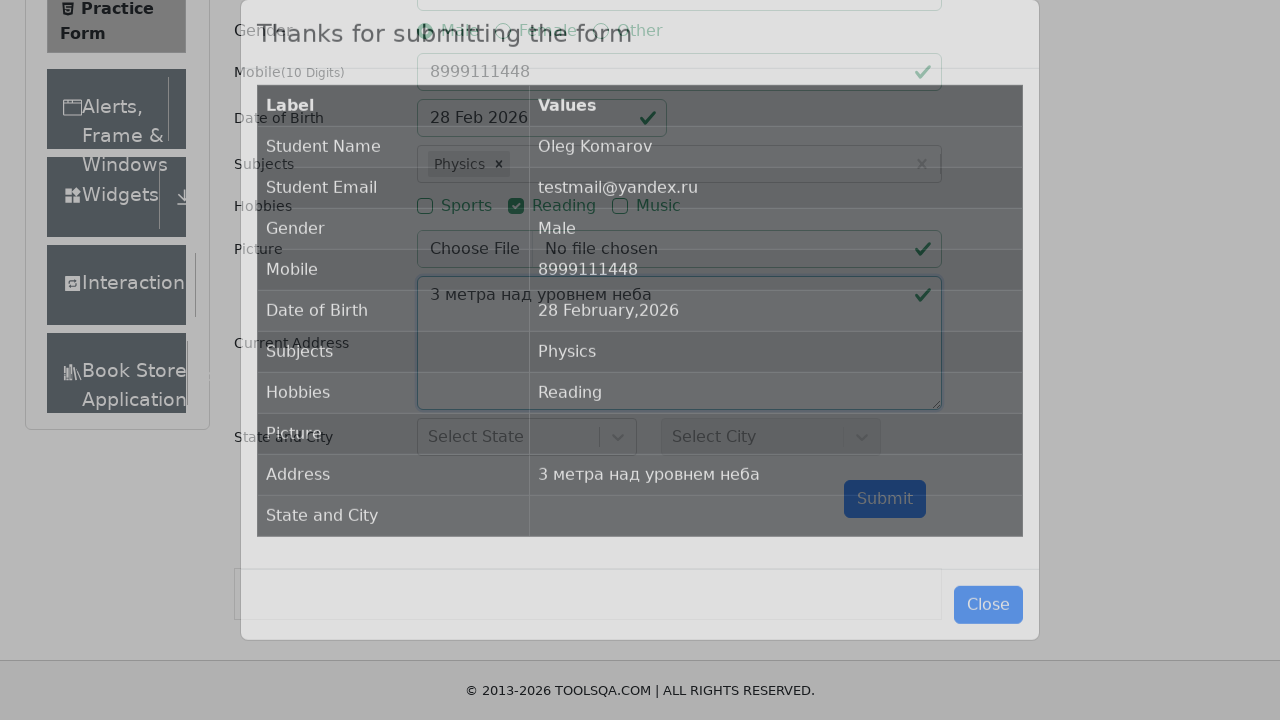

Form submission result appeared on the page
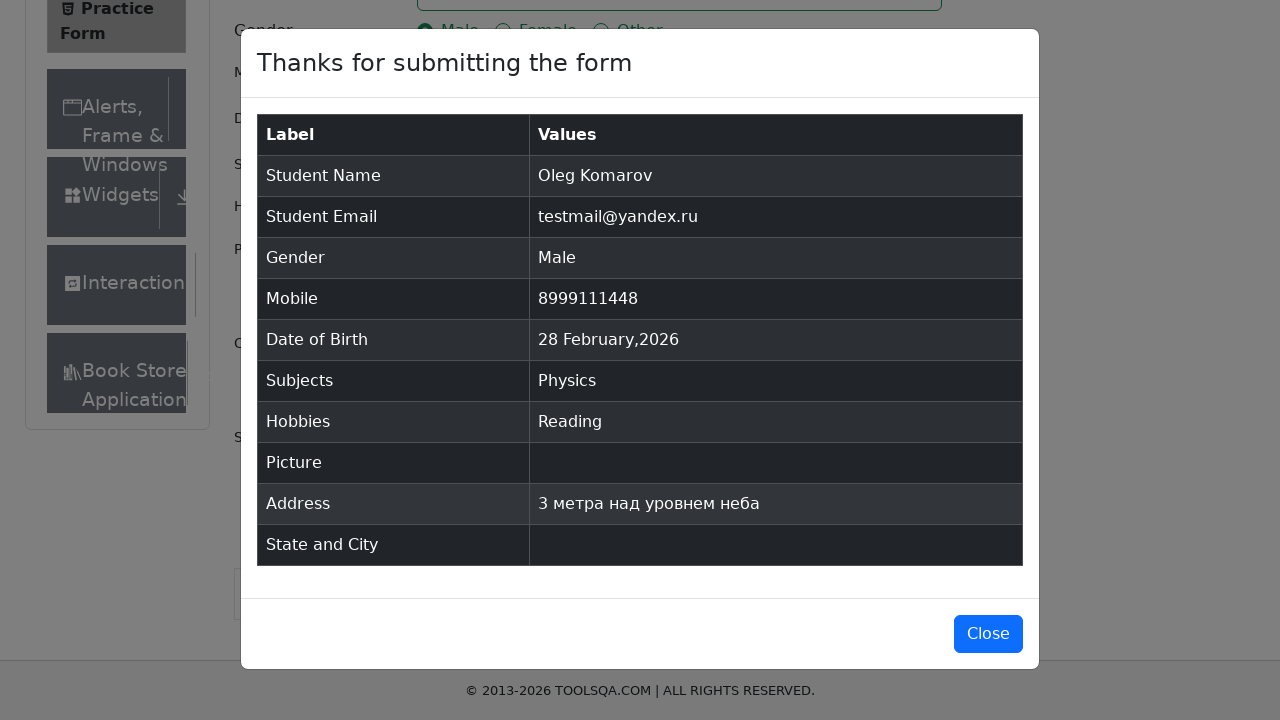

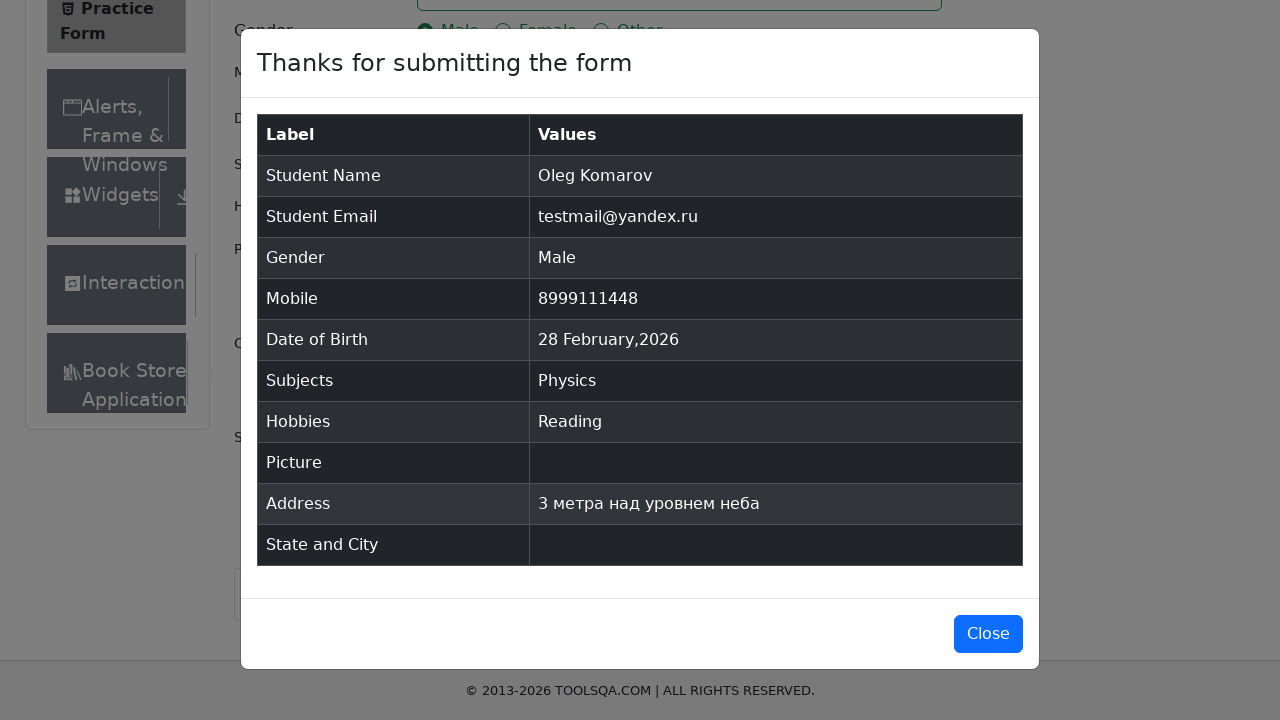